Verifies that the login button is visible on the login page

Starting URL: https://the-internet.herokuapp.com/

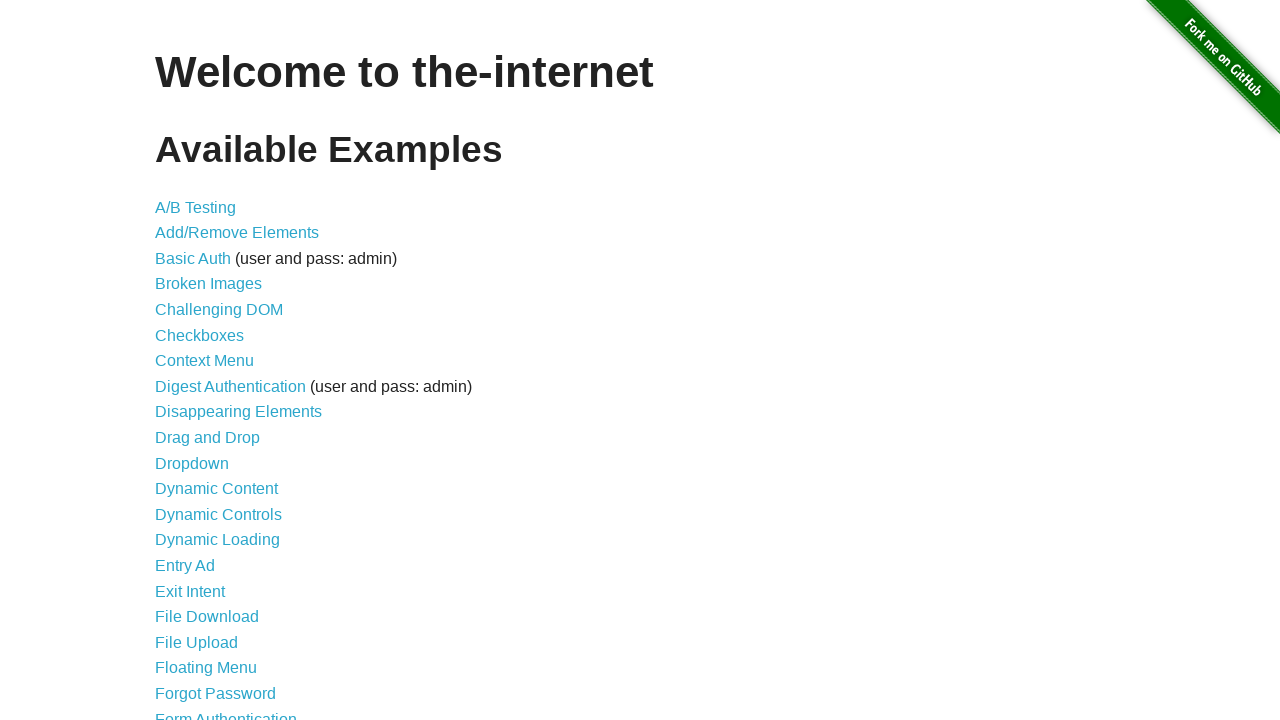

Clicked on Form Authentication link to navigate to login page at (226, 712) on xpath=//a[@href="/login"]
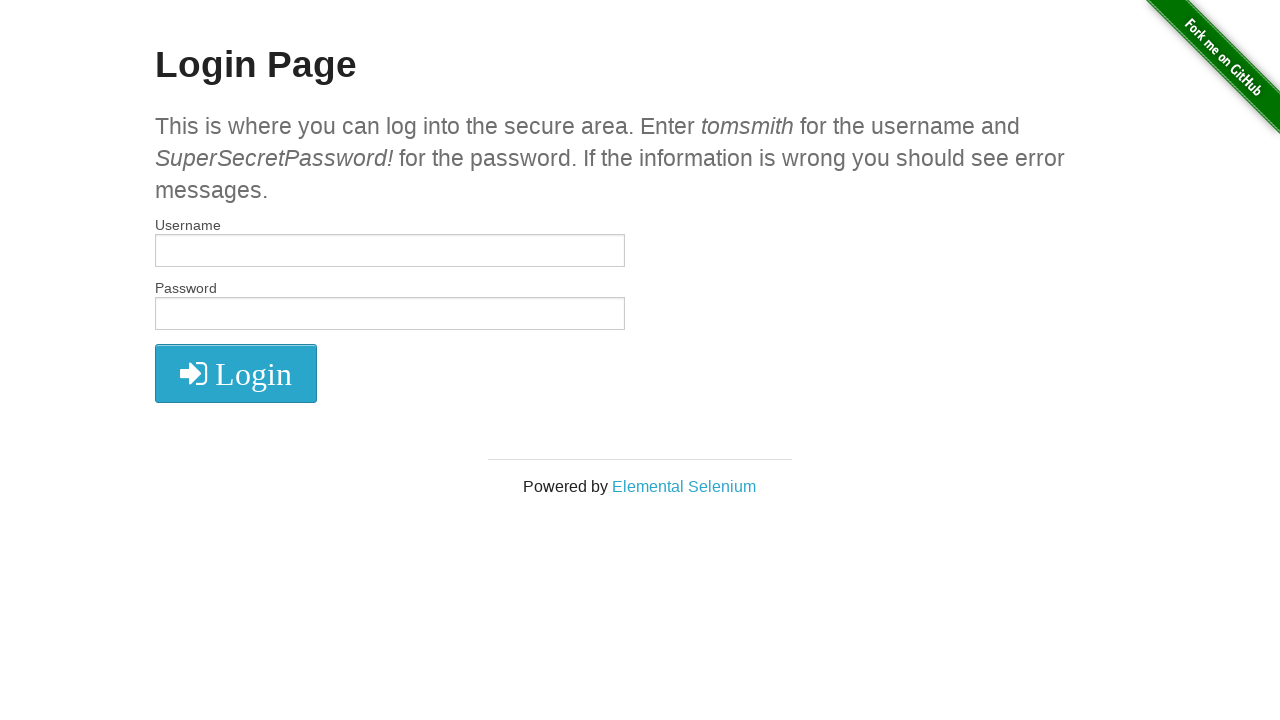

Verified that the login button is visible on the login page
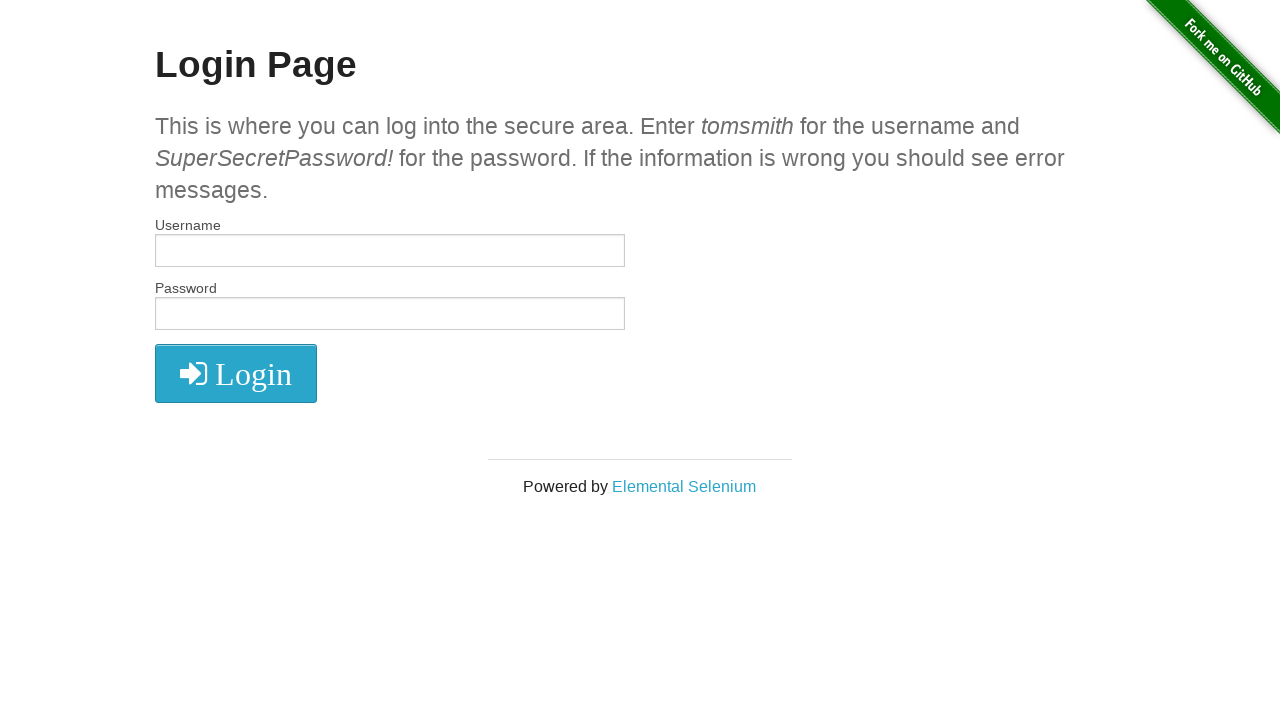

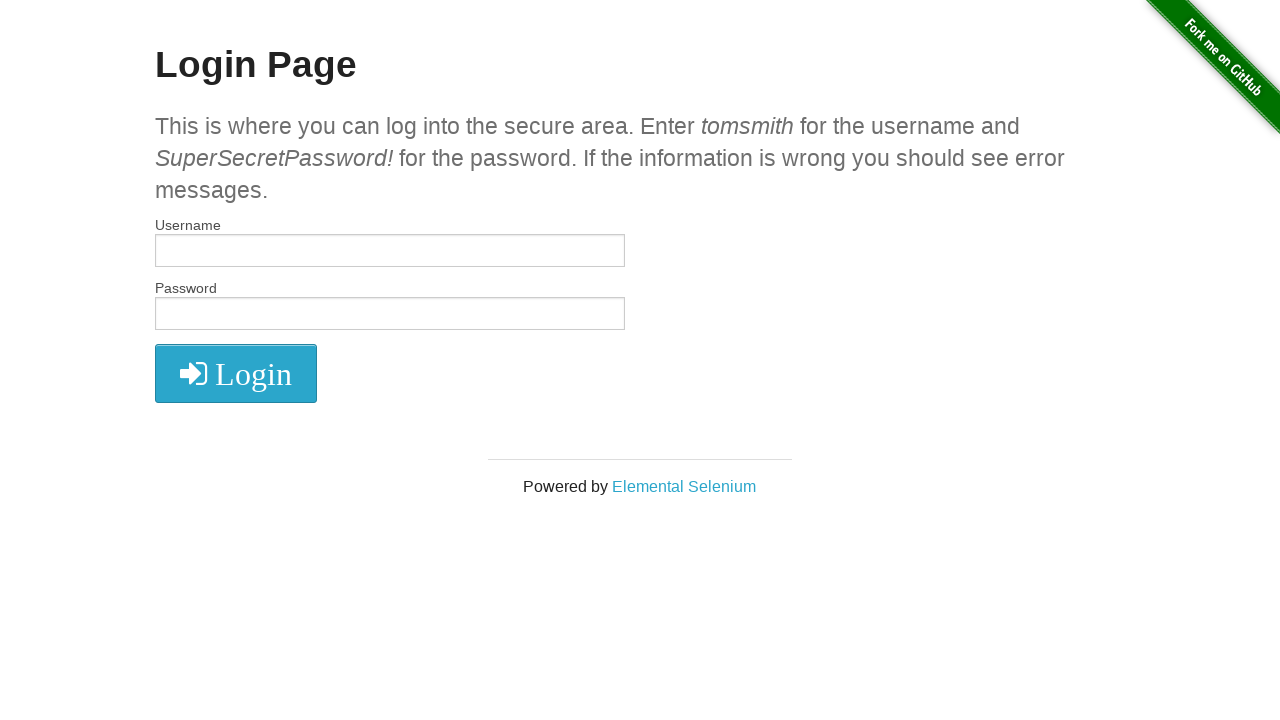